Tests the name locator functionality by navigating to a demo page and filling a textarea element identified by its name attribute with sample text.

Starting URL: https://seleniumbase.io/demo_page

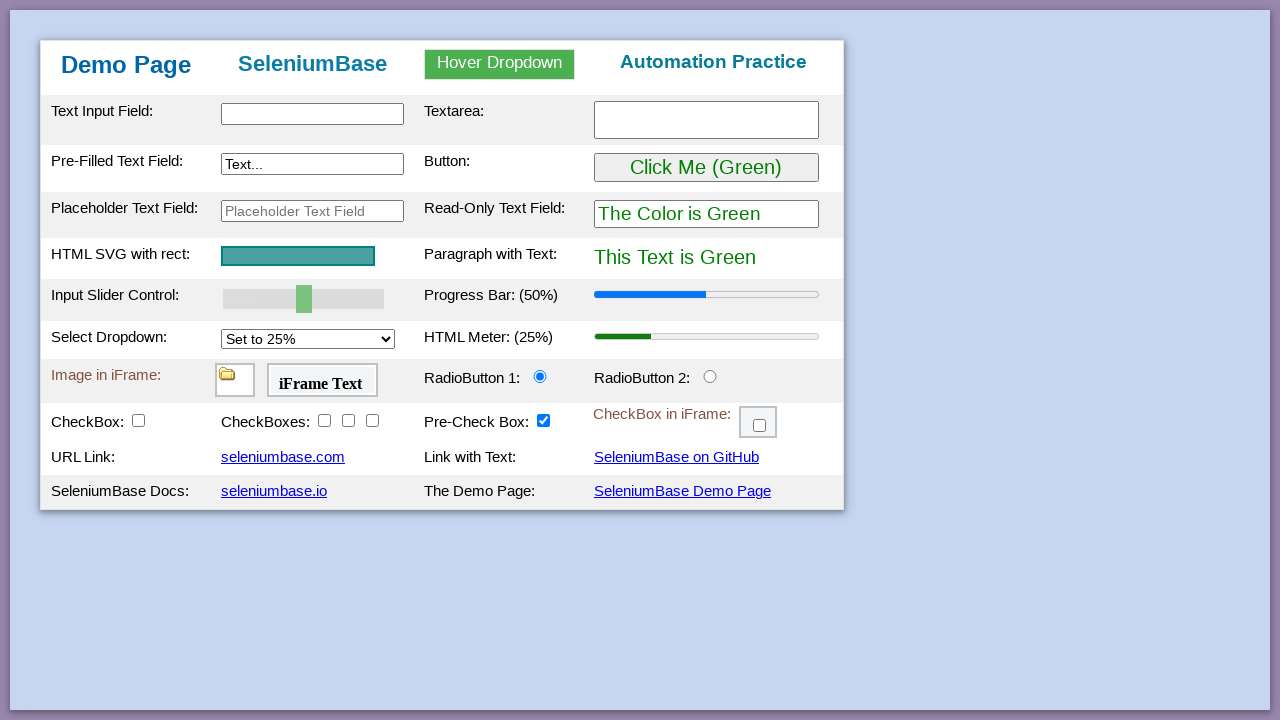

Navigated to demo page at https://seleniumbase.io/demo_page
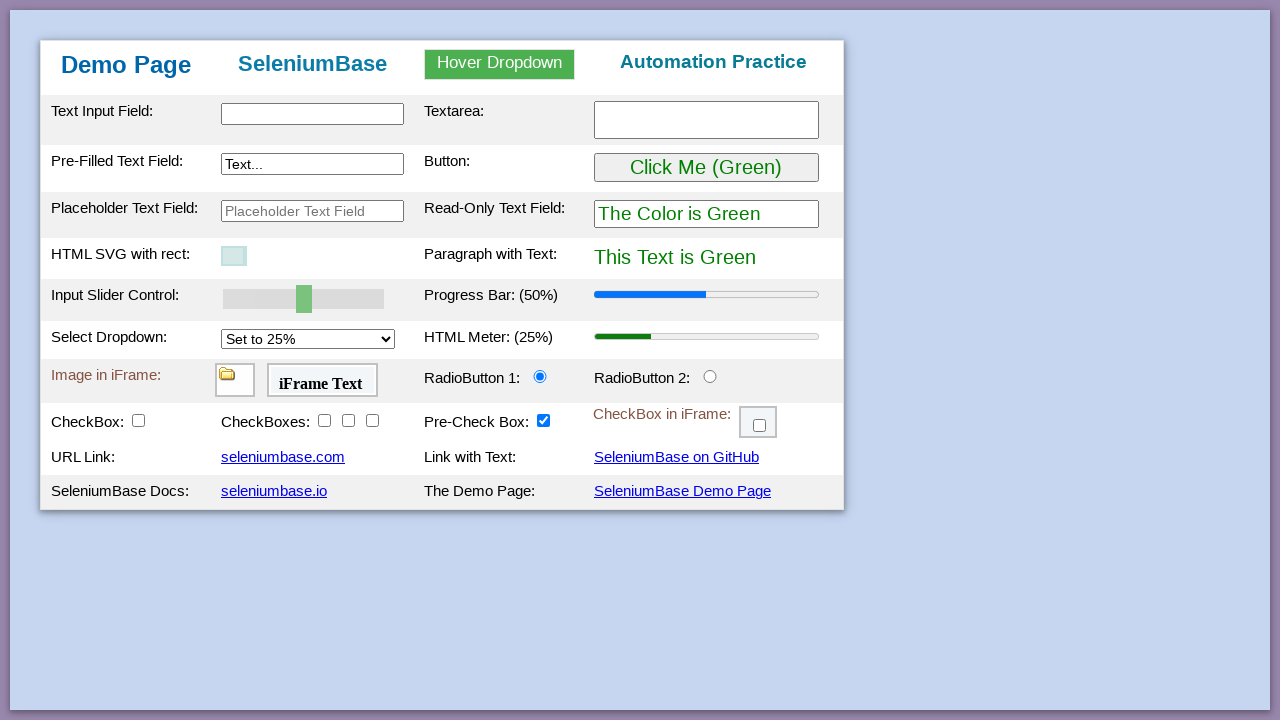

Filled textarea element identified by name attribute 'textareaName' with sample text 'Name Locator' on textarea[name='textareaName']
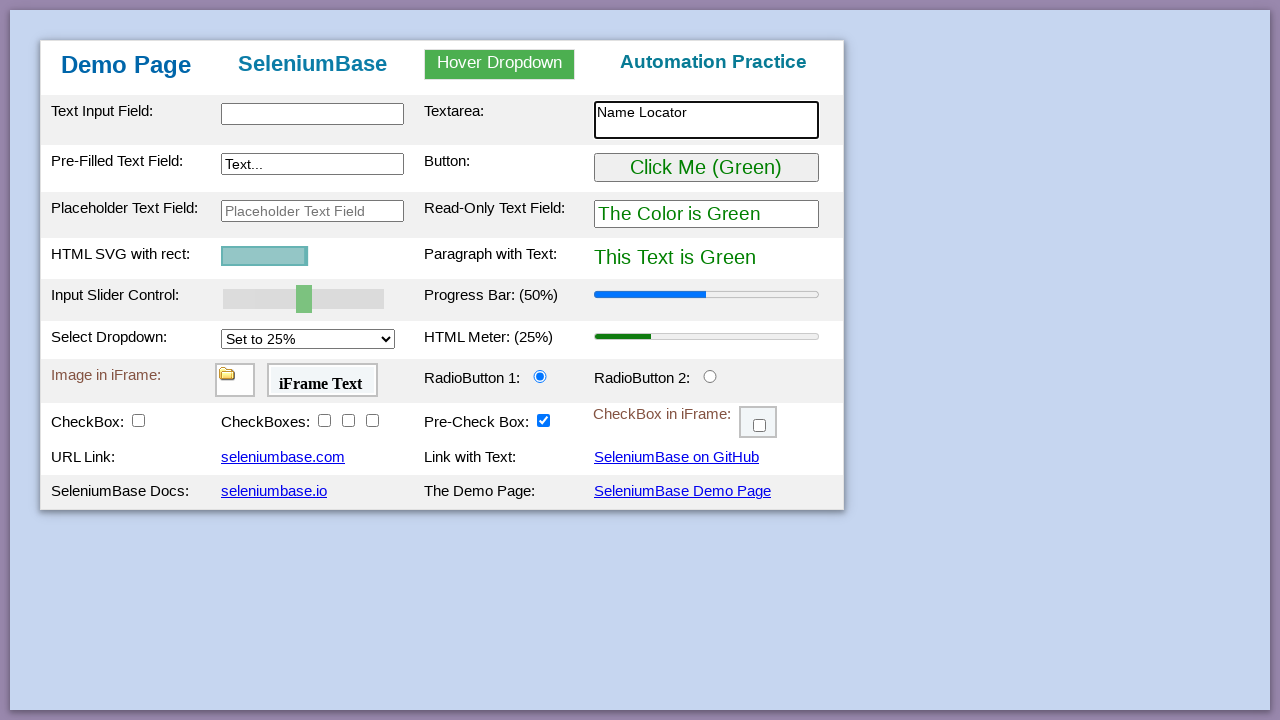

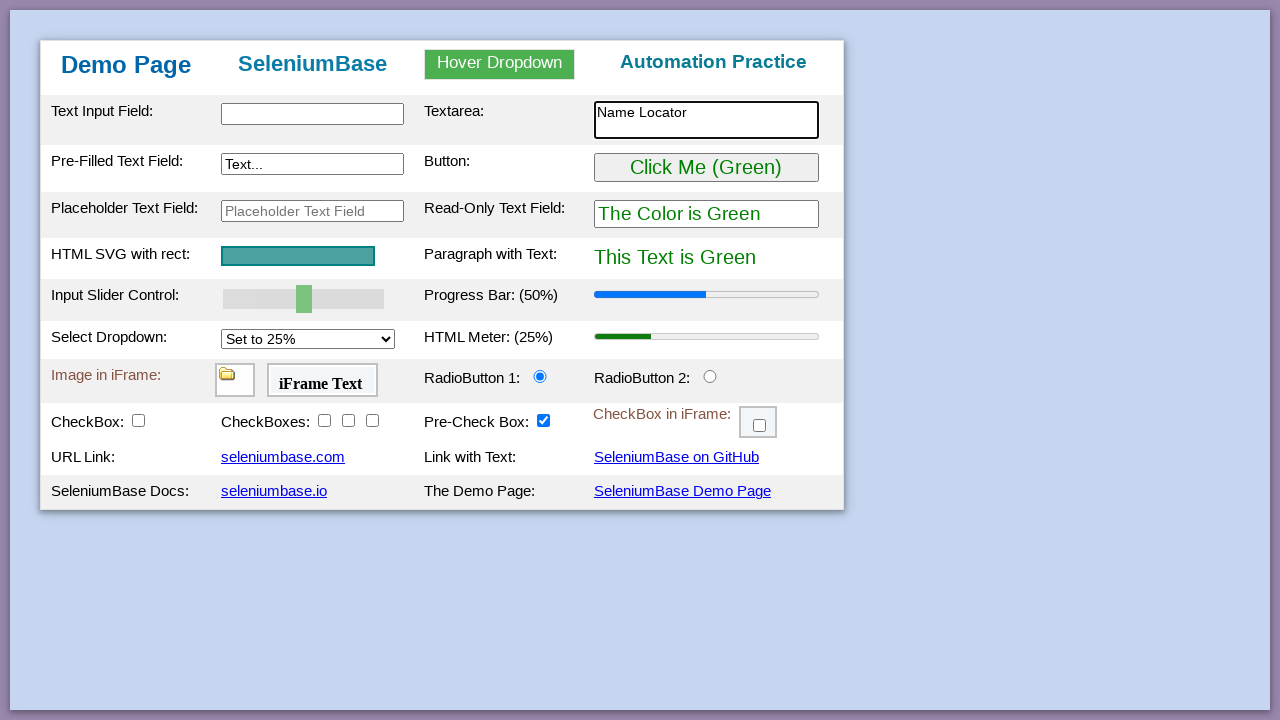